Navigates to the Selenium downloads page, maximizes the browser window, and verifies the current URL can be retrieved.

Starting URL: https://www.selenium.dev/downloads/

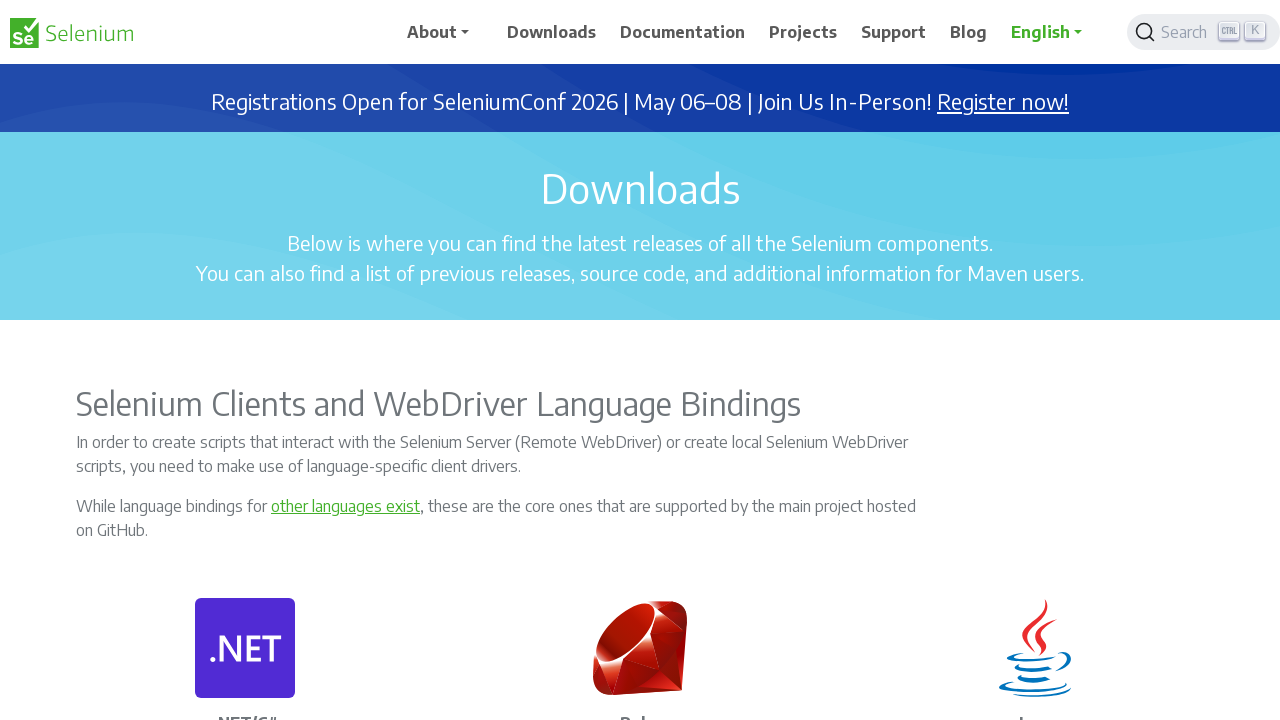

Maximized browser window to 1920x1080
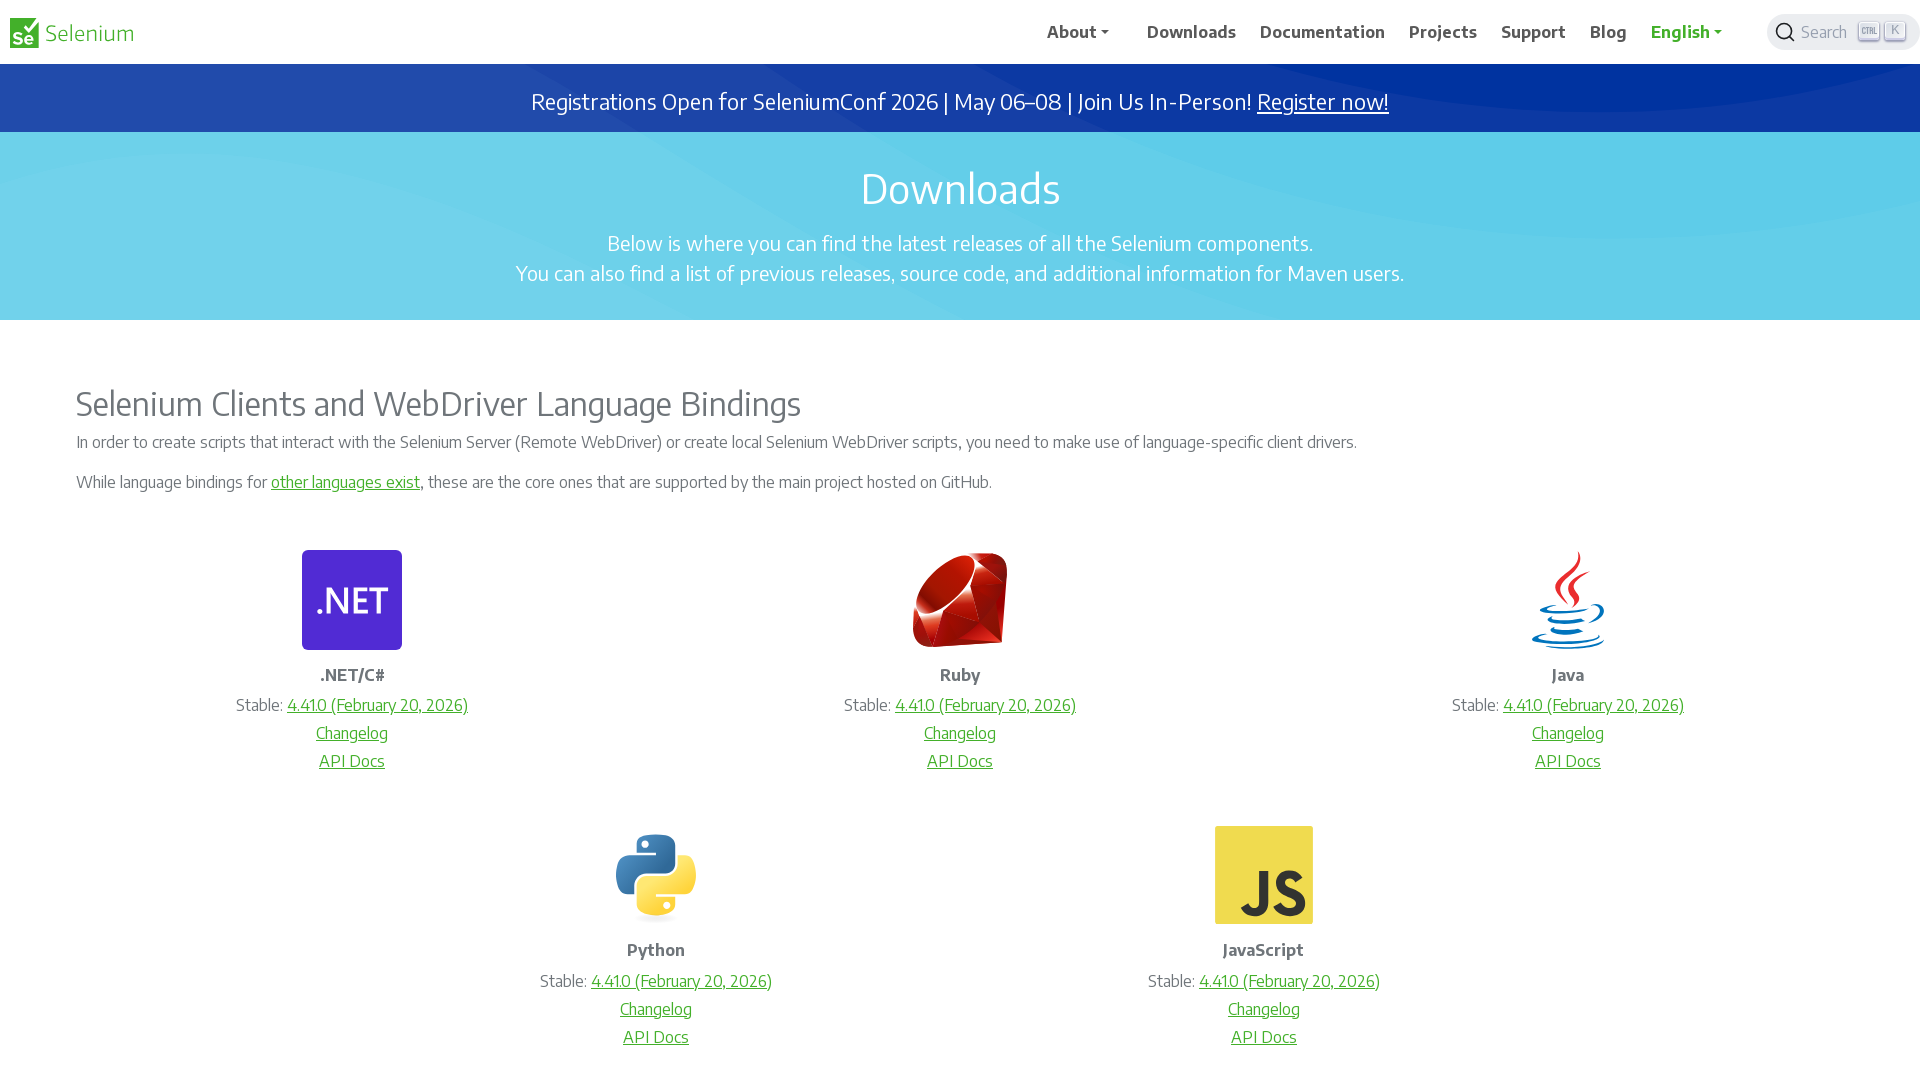

Retrieved current URL
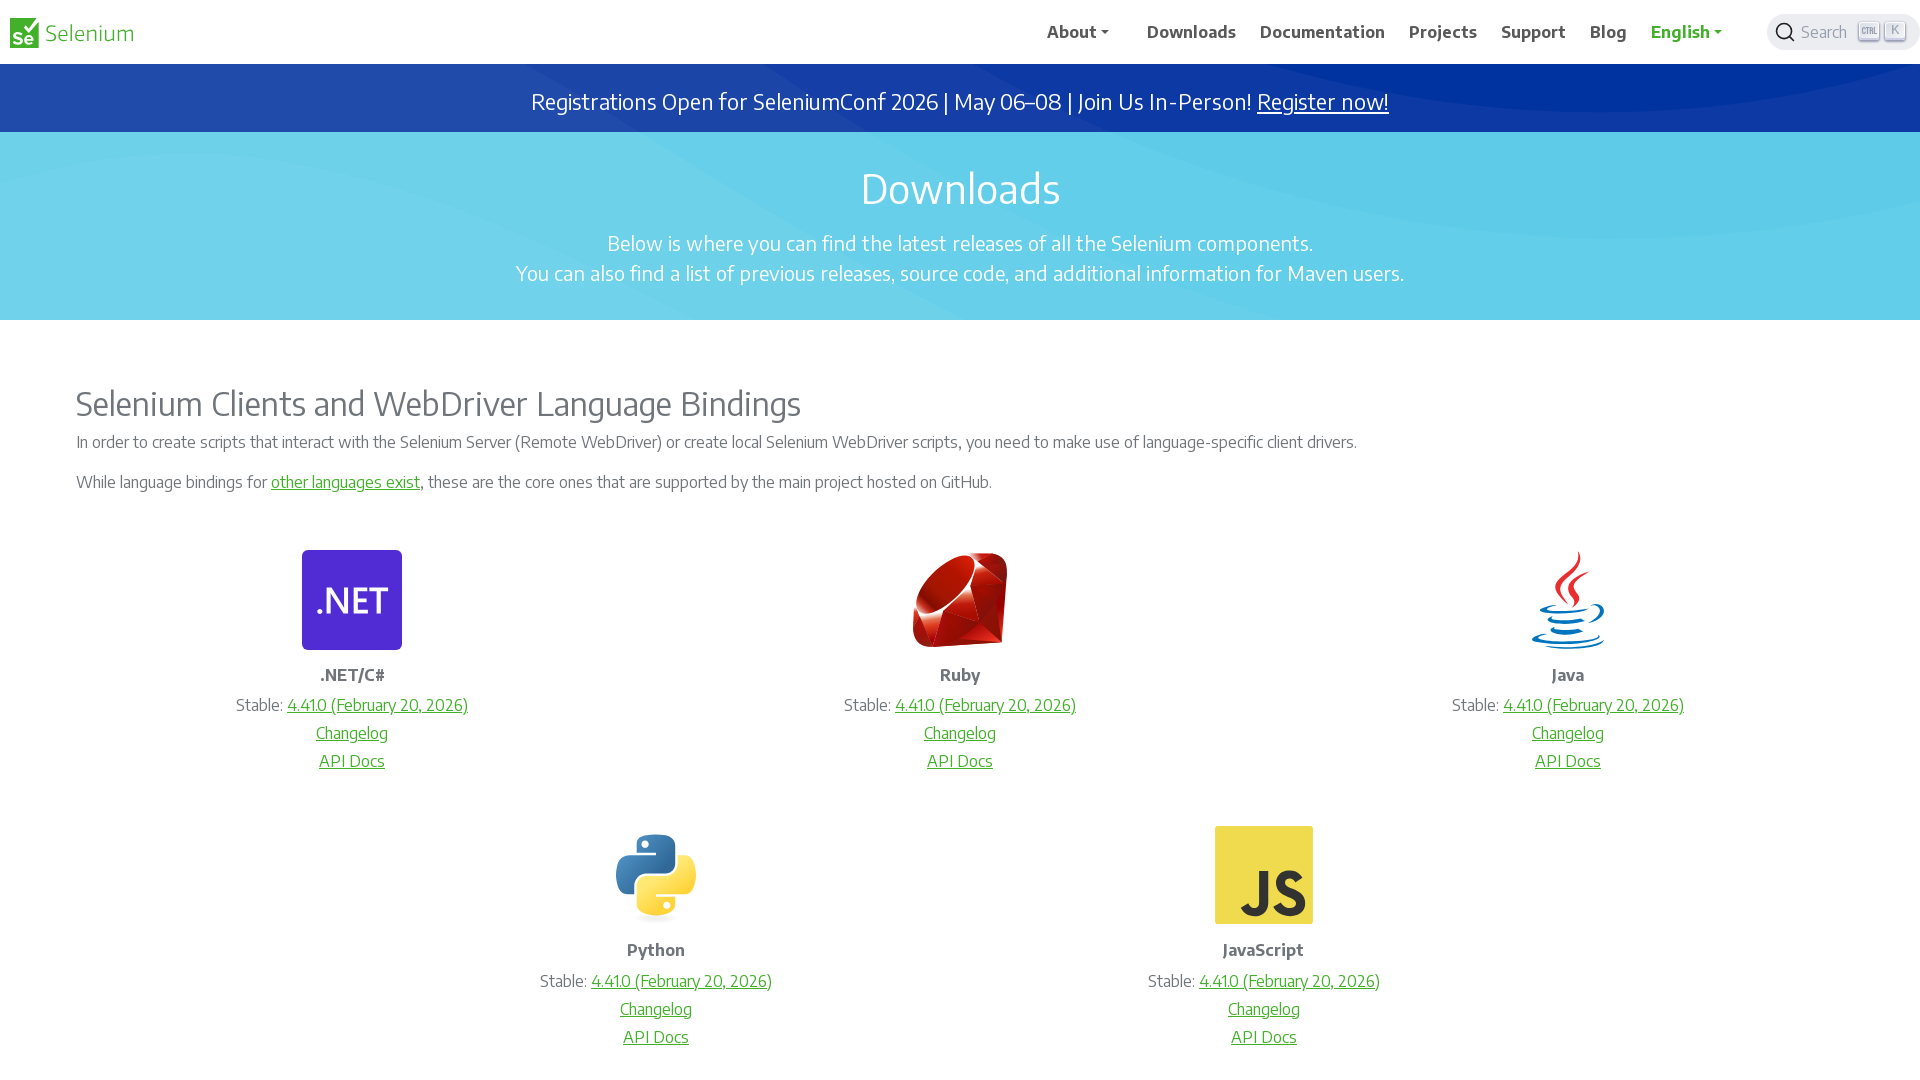

Verified current URL contains 'selenium.dev/downloads'
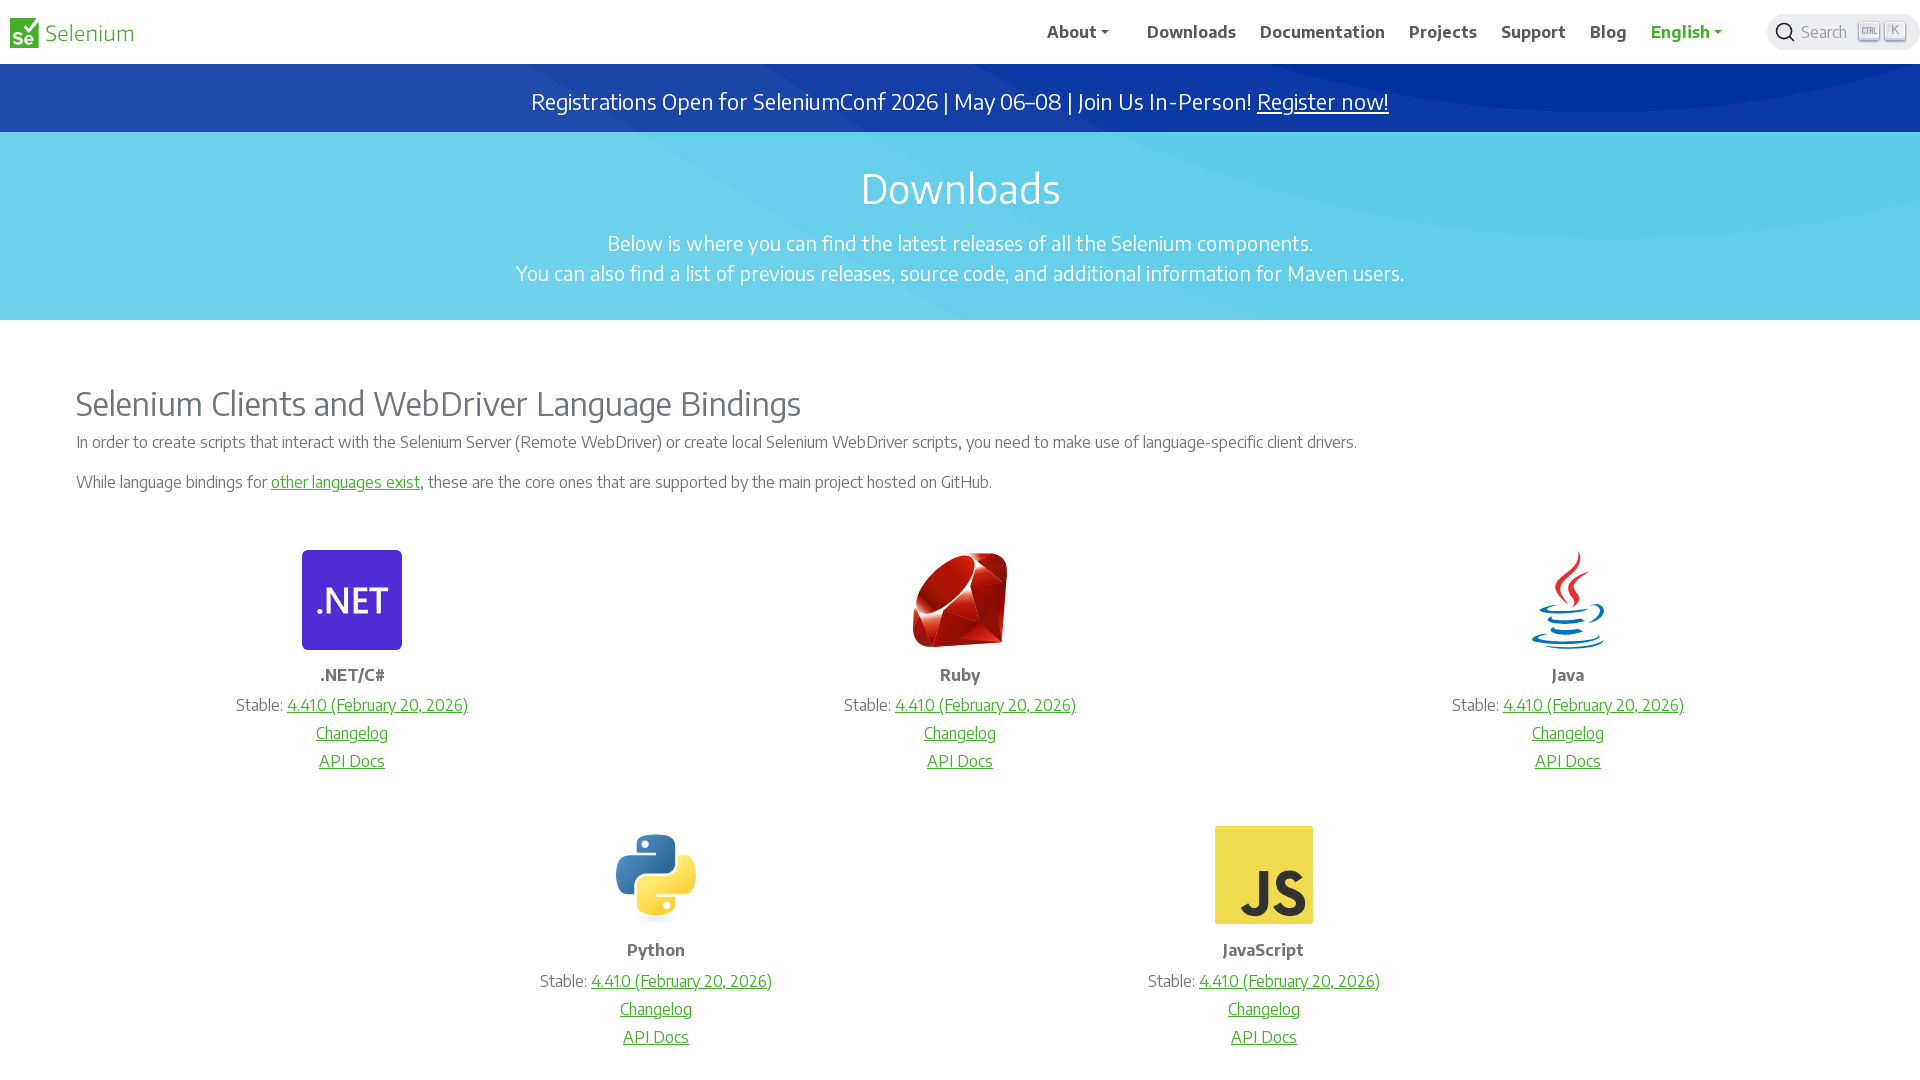

Waited for page content to be visible
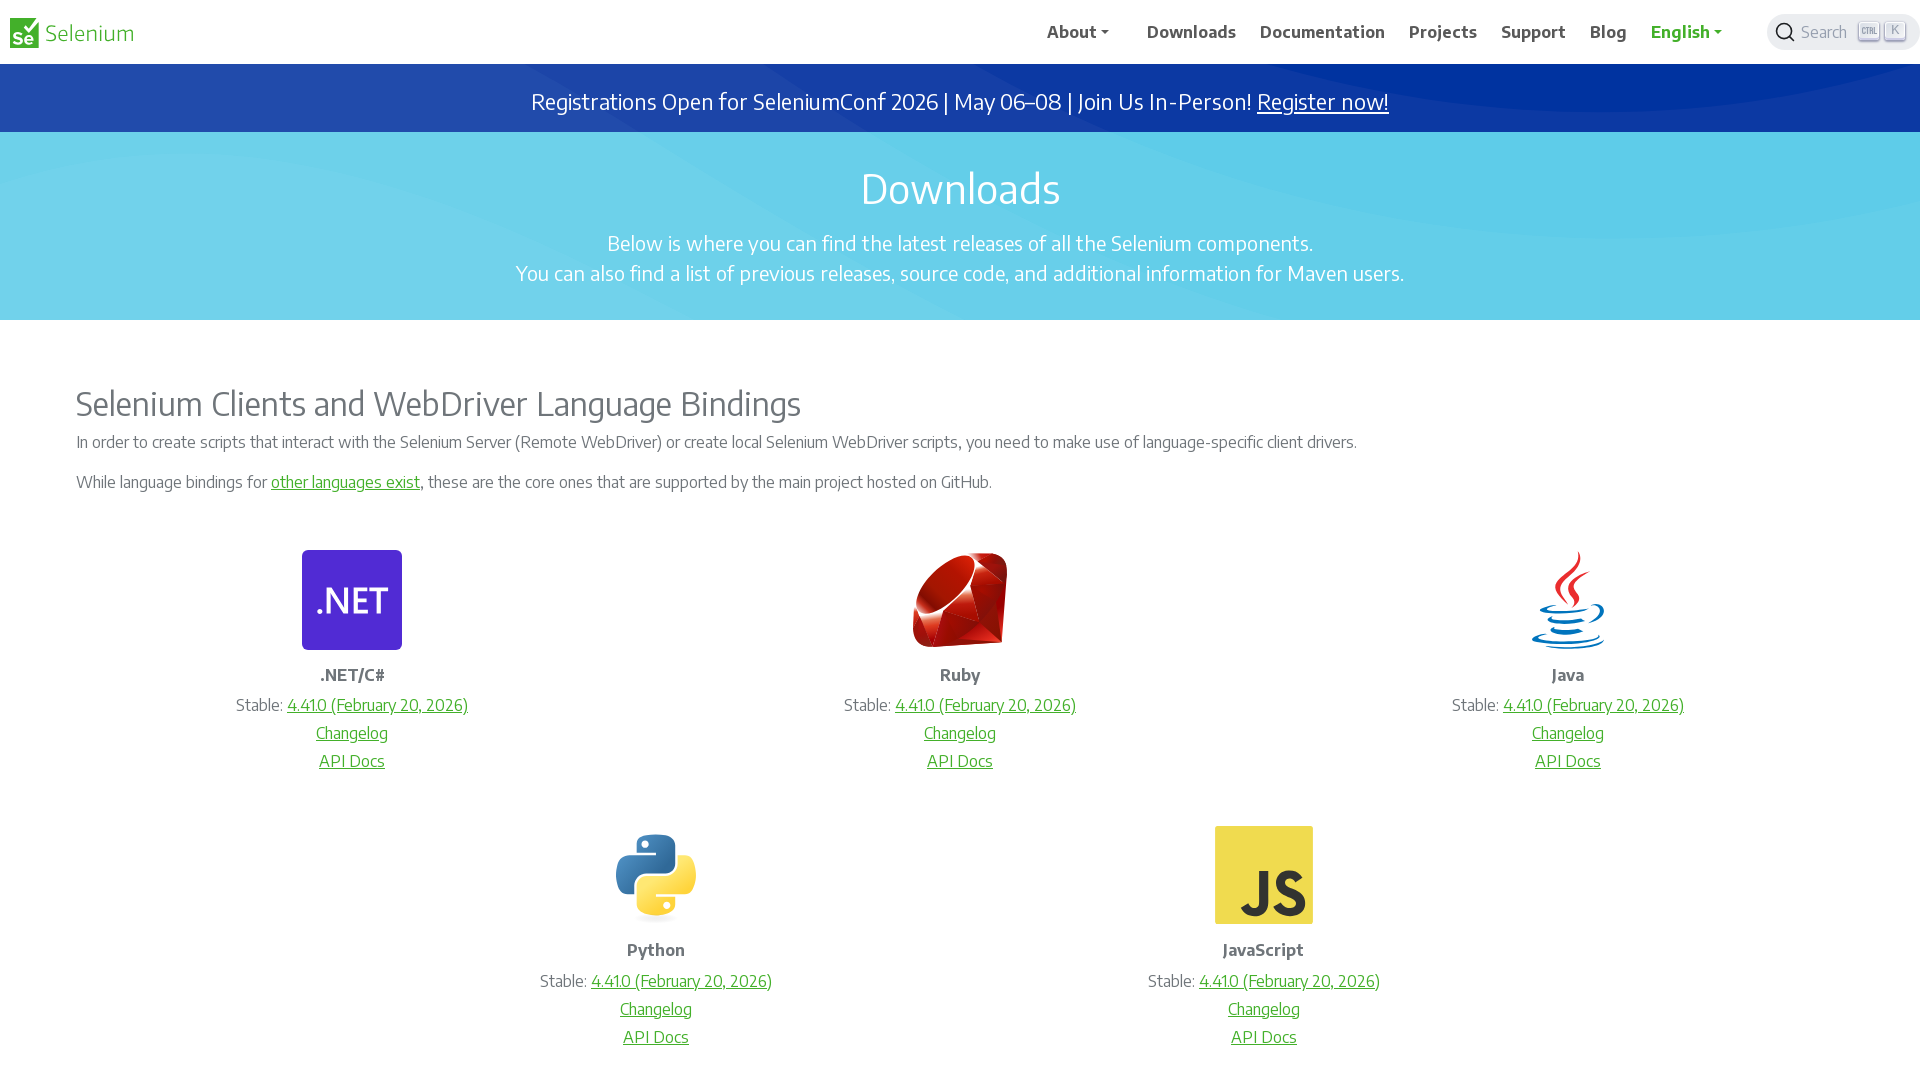

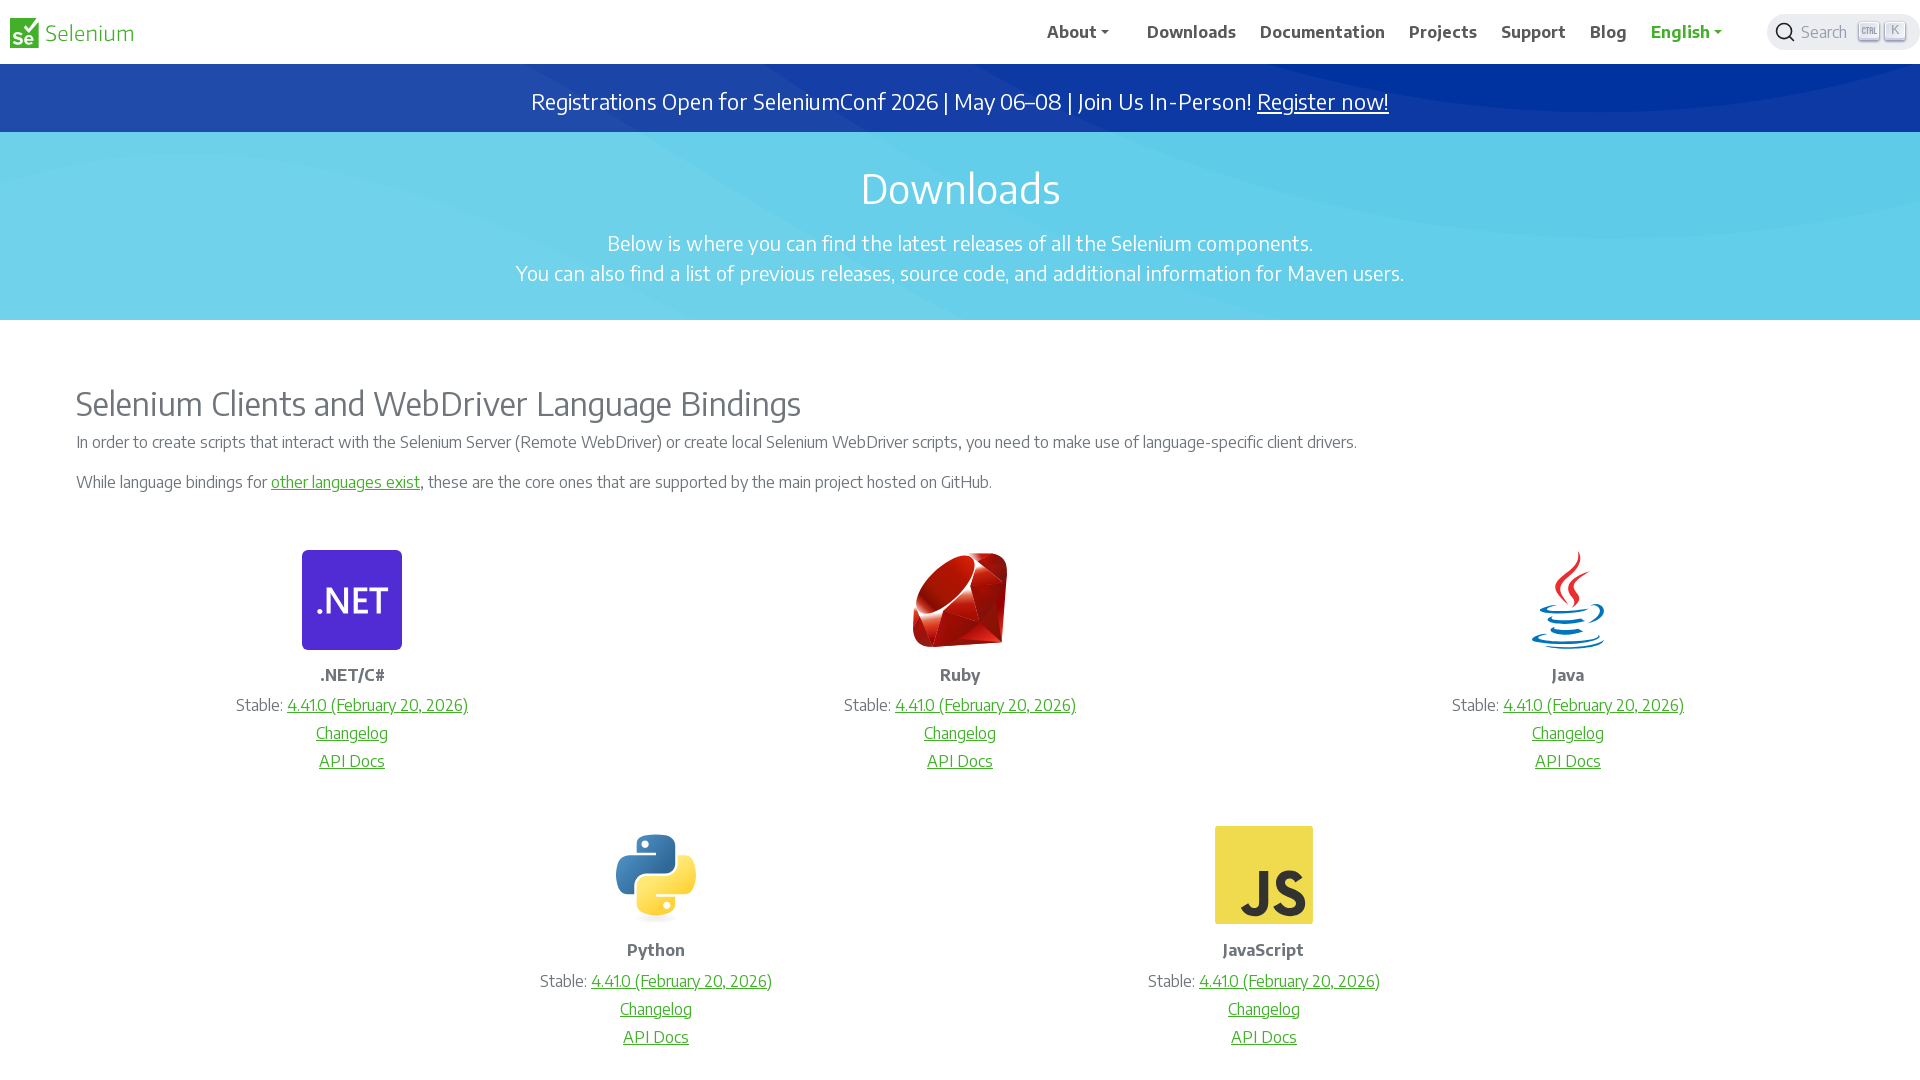